Tests dynamic controls functionality by clicking a toggle button to enable a disabled text input field, then typing text into it to verify it becomes interactive.

Starting URL: https://training-support.net/webelements/dynamic-controls

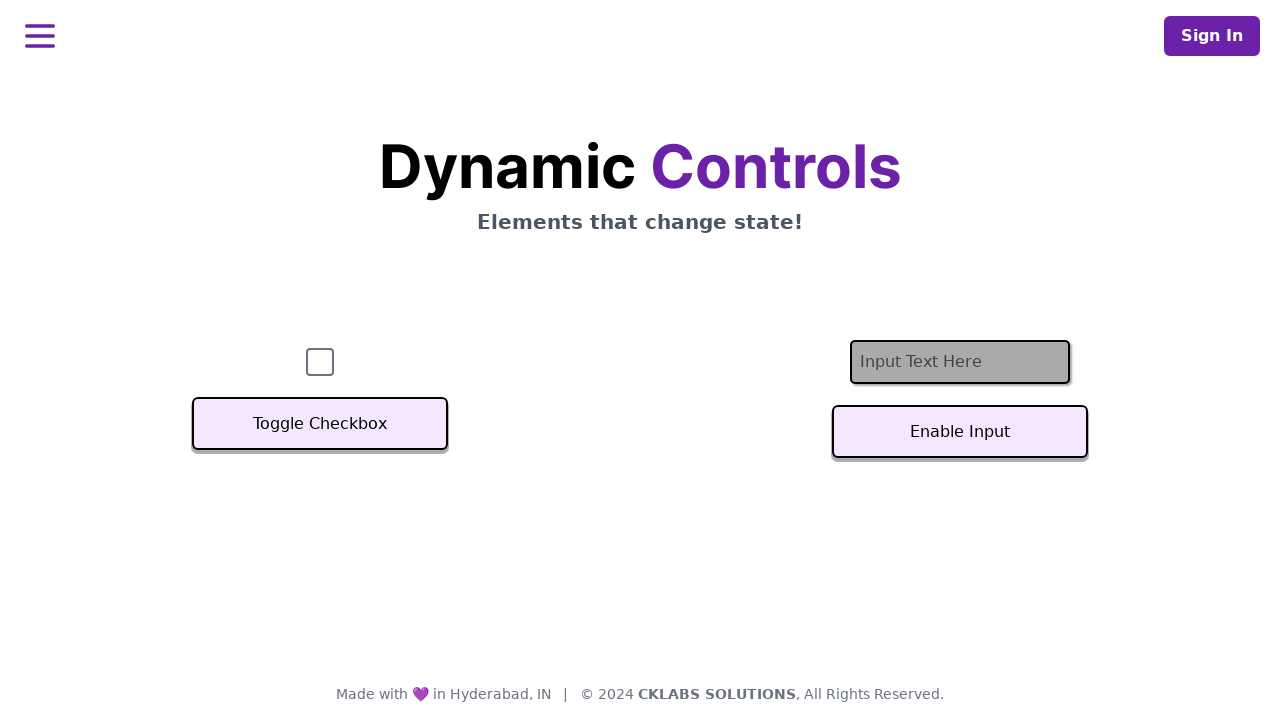

Located the text input field
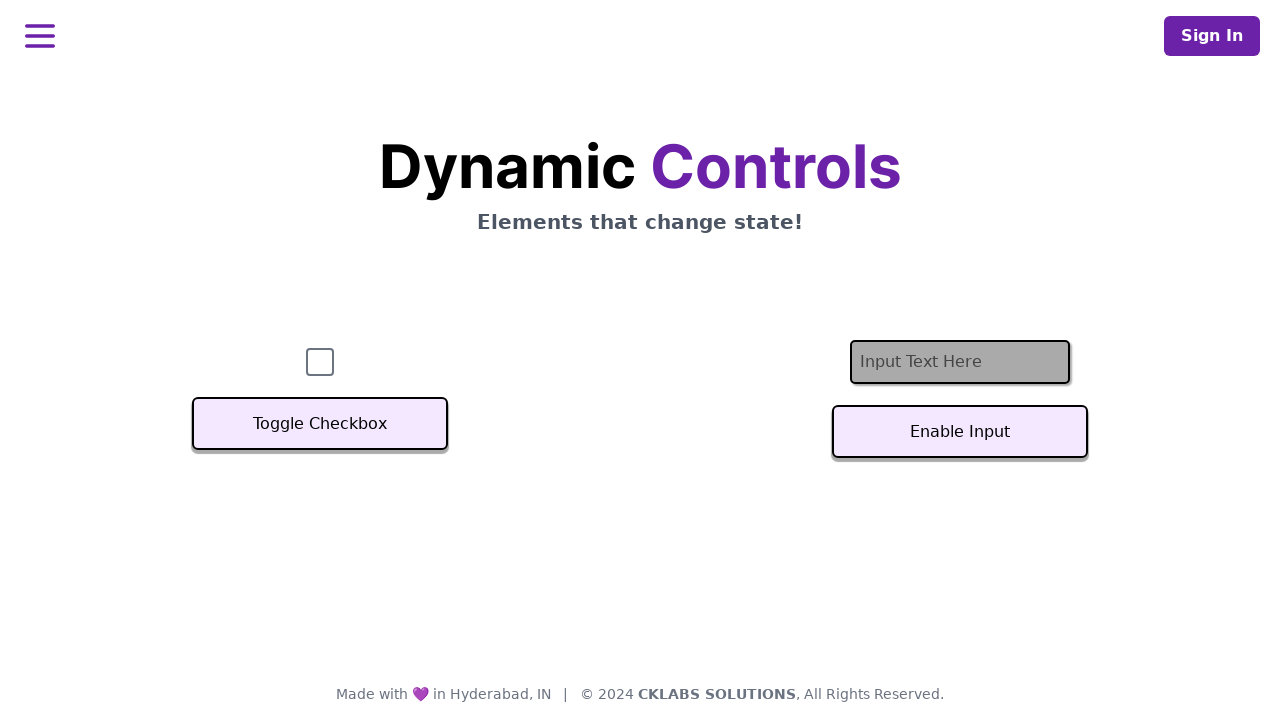

Clicked the toggle button to enable the text field at (960, 432) on #textInputButton
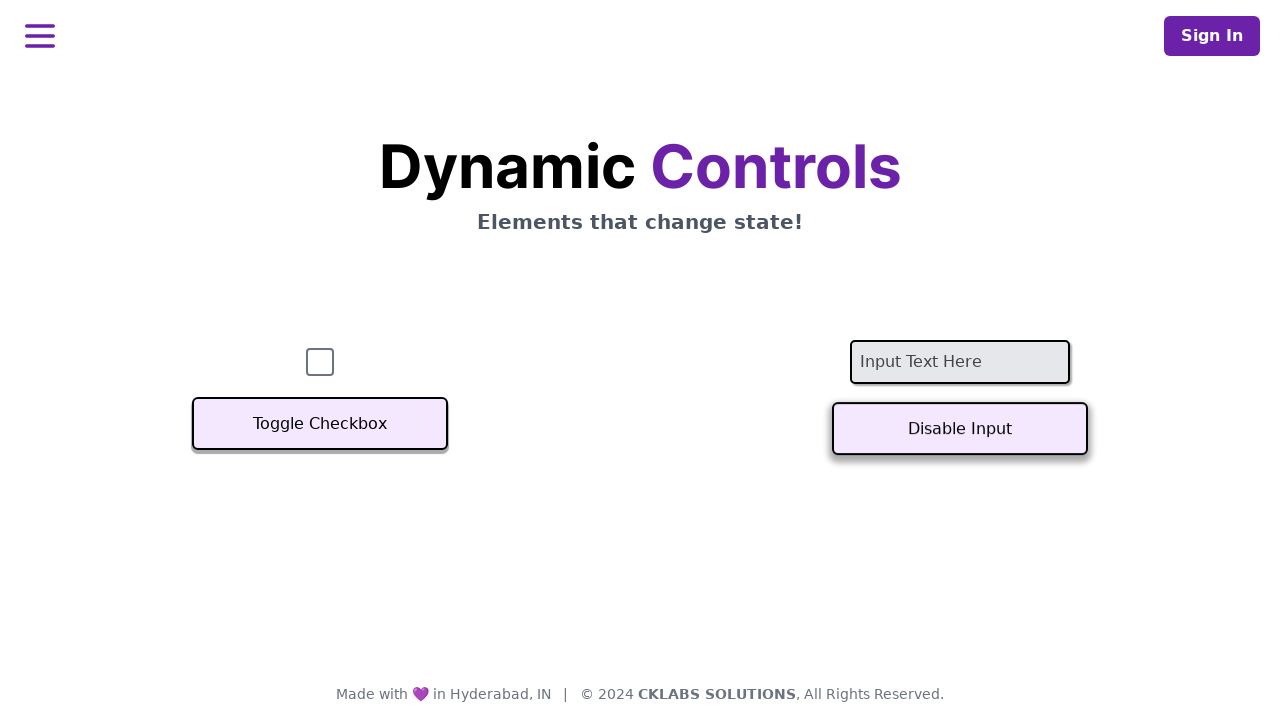

Text input field is now enabled
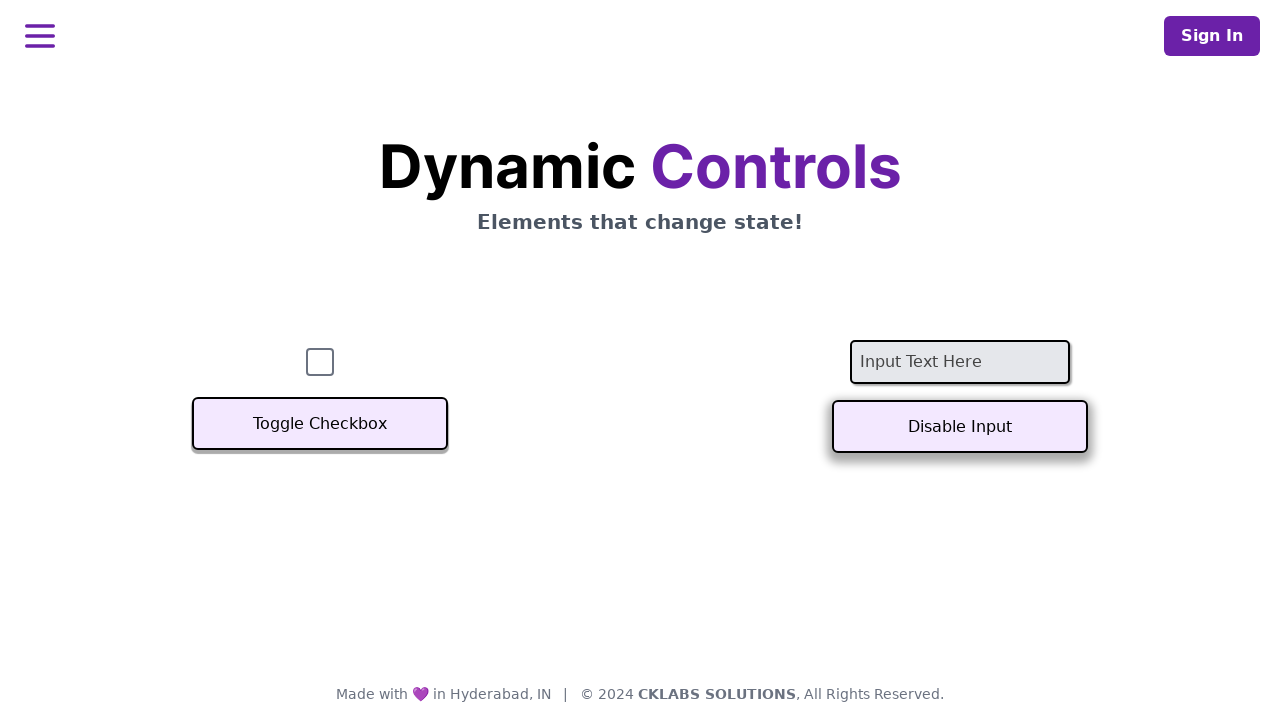

Typed 'Hello' into the enabled text input field on #textInput
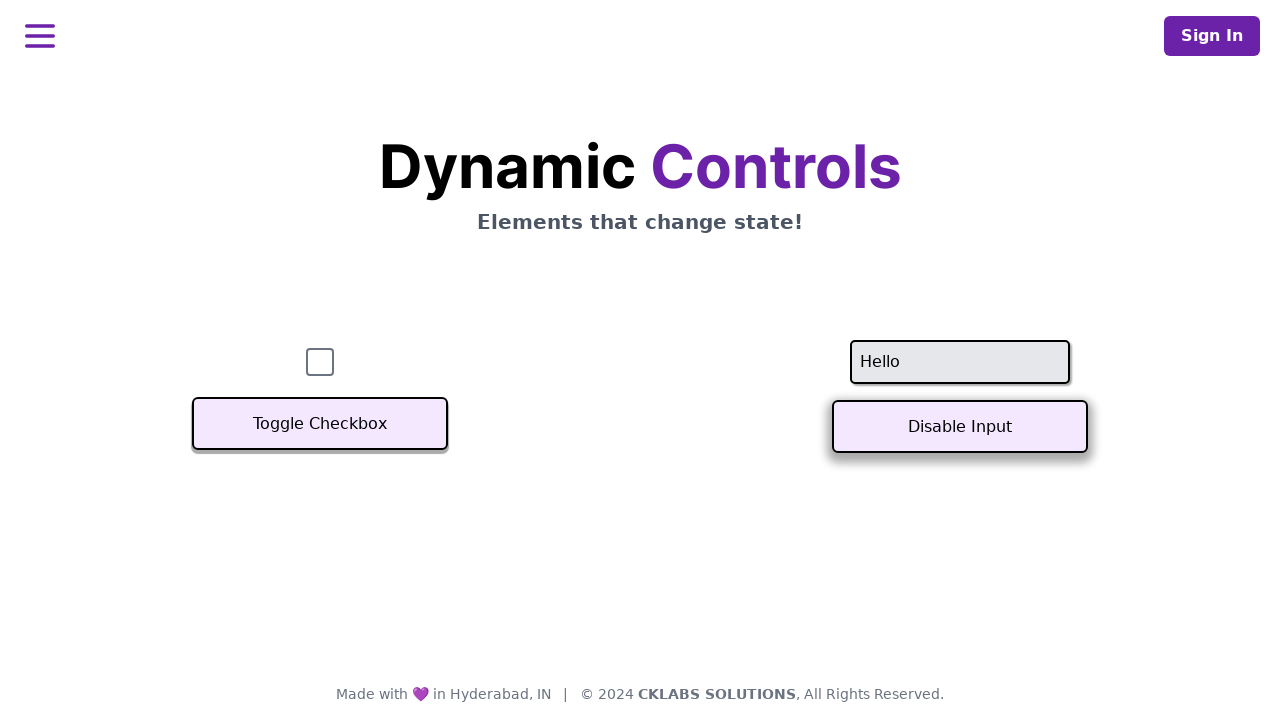

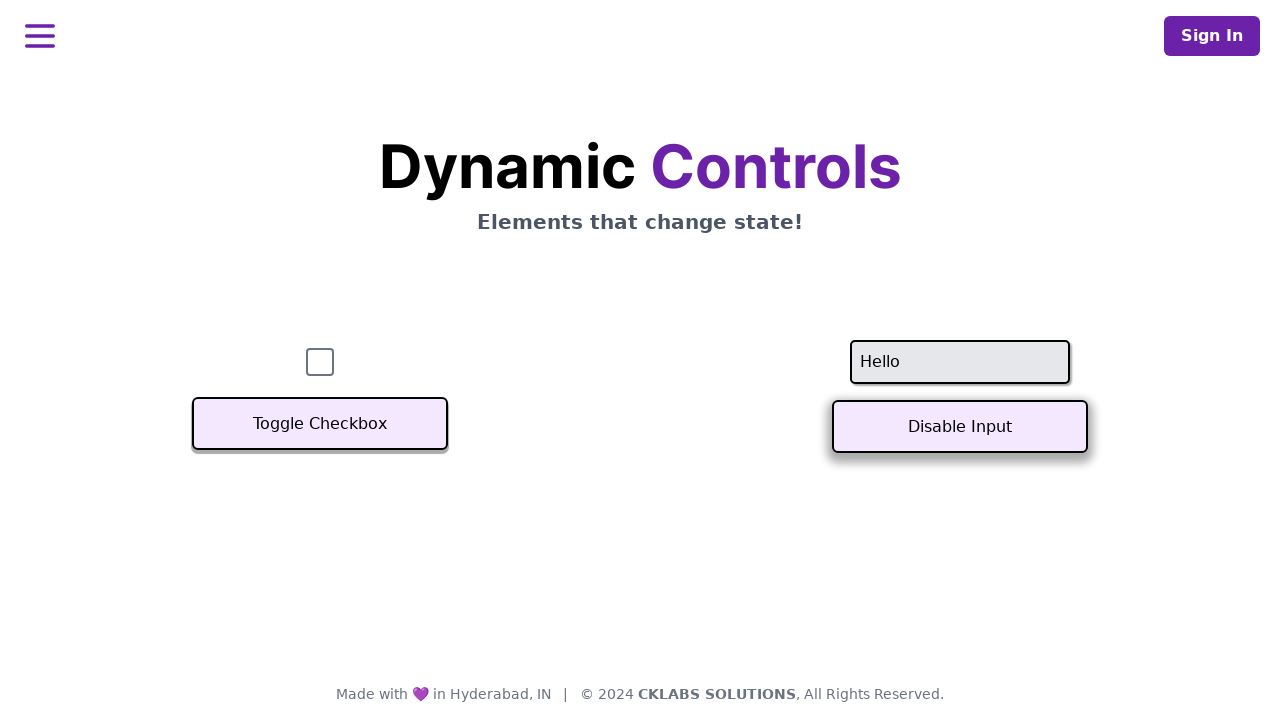